Tests button interactions on LeafGround practice site by clicking multiple buttons, verifying element visibility, and checking element properties like position, color, and dimensions.

Starting URL: https://leafground.com/button.xhtml

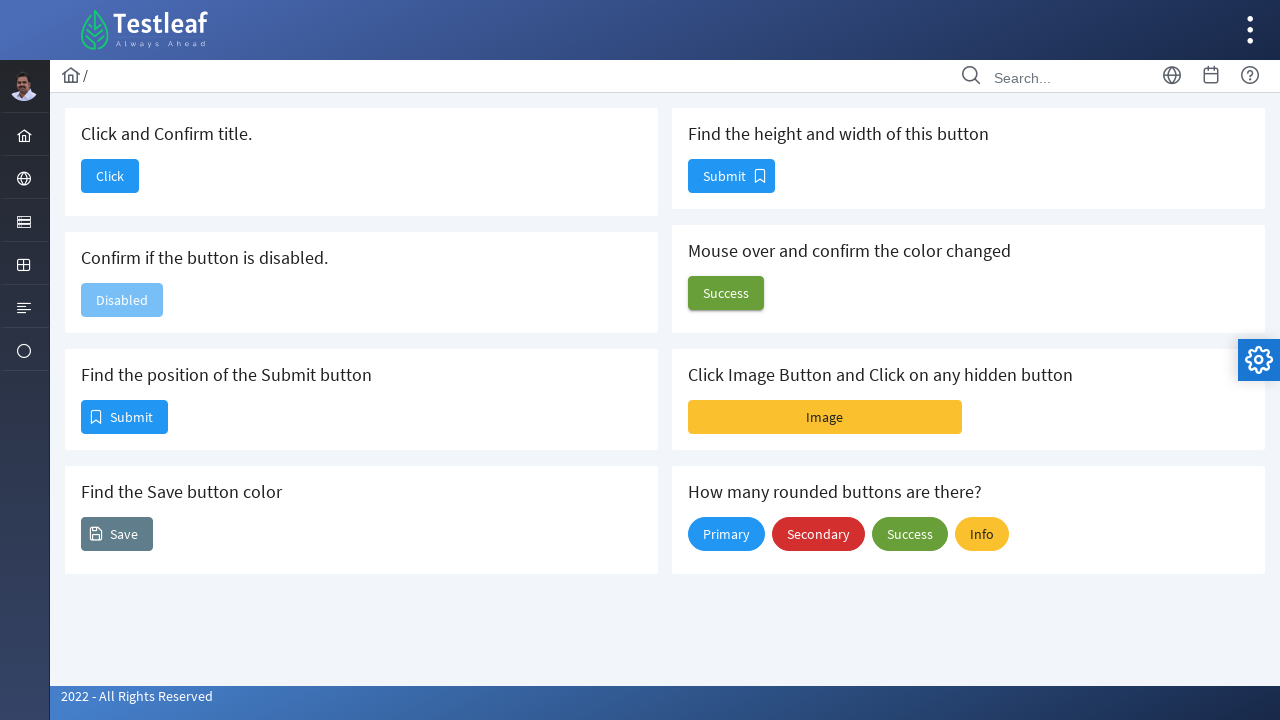

Waited for page to load (networkidle state)
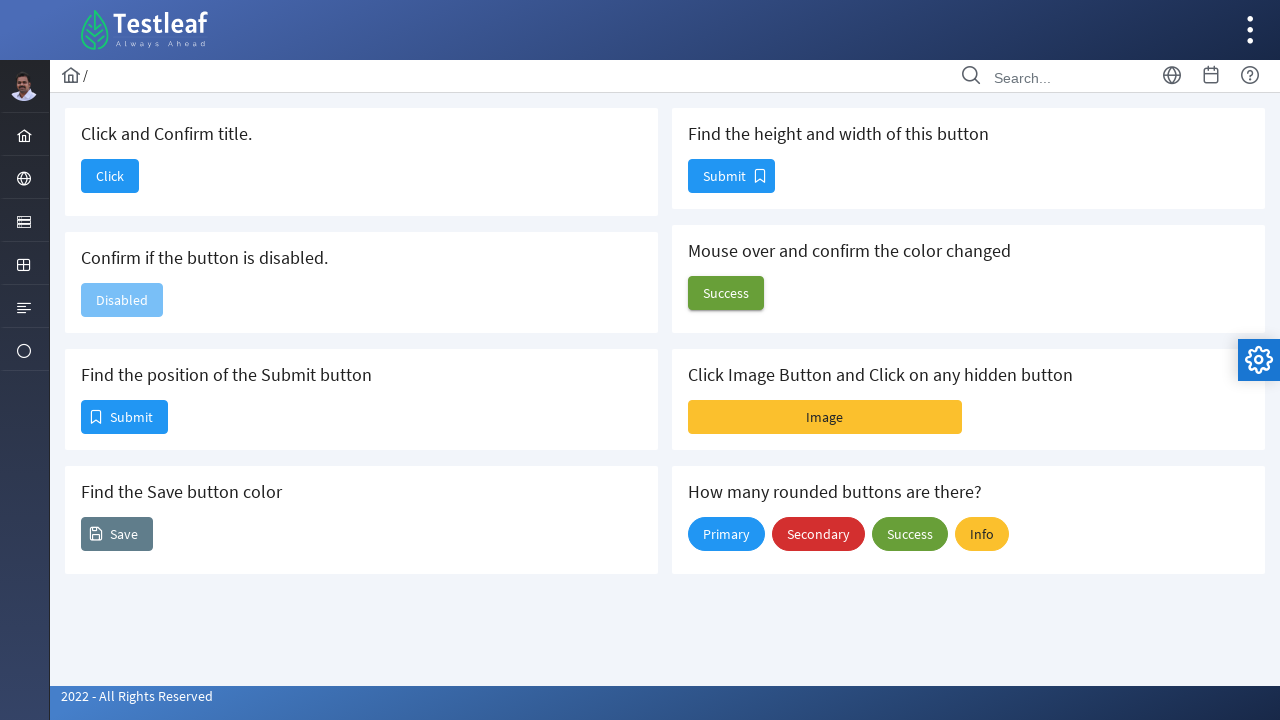

Located first button element
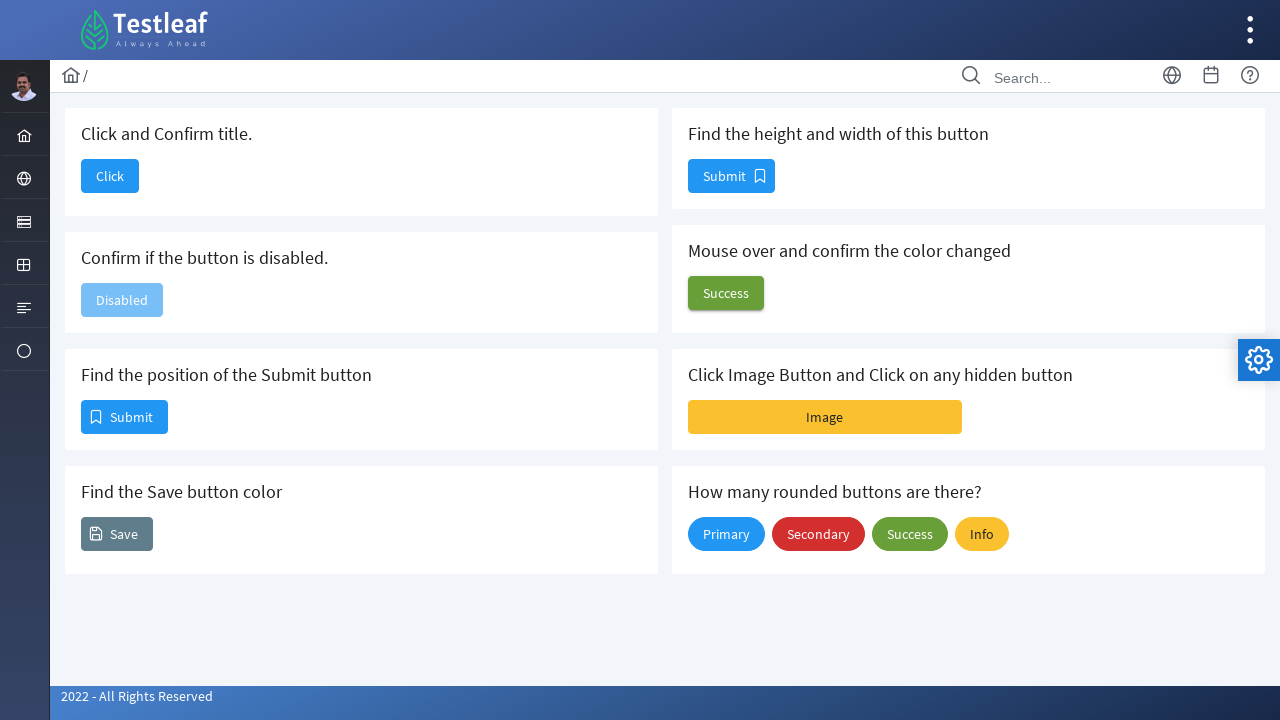

Clicked the first button with force at (110, 176) on xpath=//button[@id='j_idt88:j_idt90']
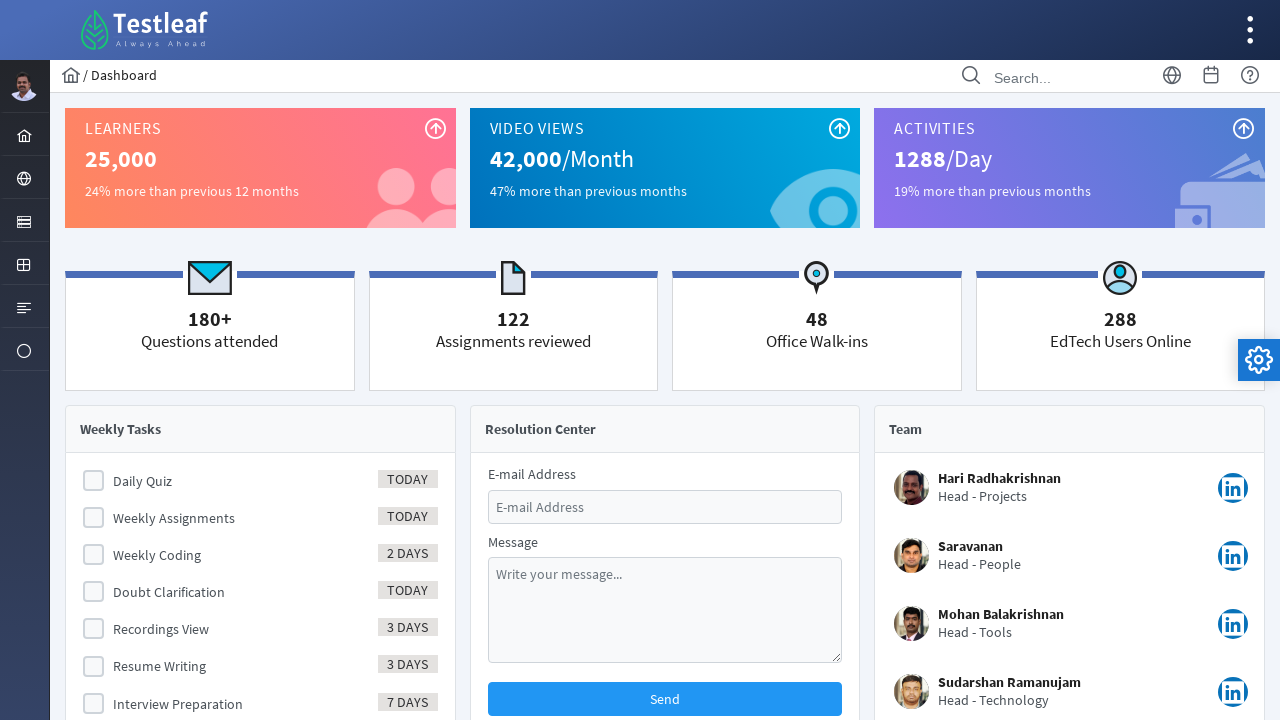

Clicked on the server icon in the menu at (24, 222) on xpath=//i[@class='pi pi-server layout-menuitem-icon']
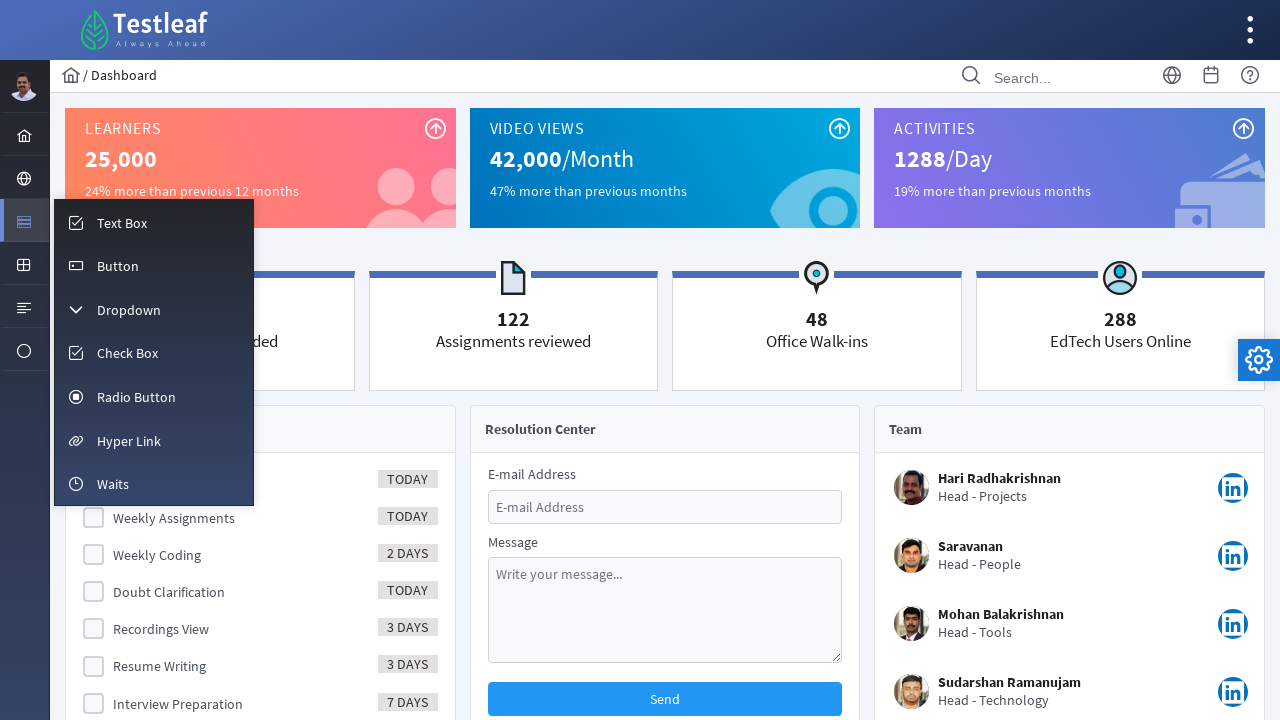

Clicked on the mobile icon in the menu at (76, 266) on xpath=//i[@class='pi pi-fw pi-mobile layout-menuitem-icon']
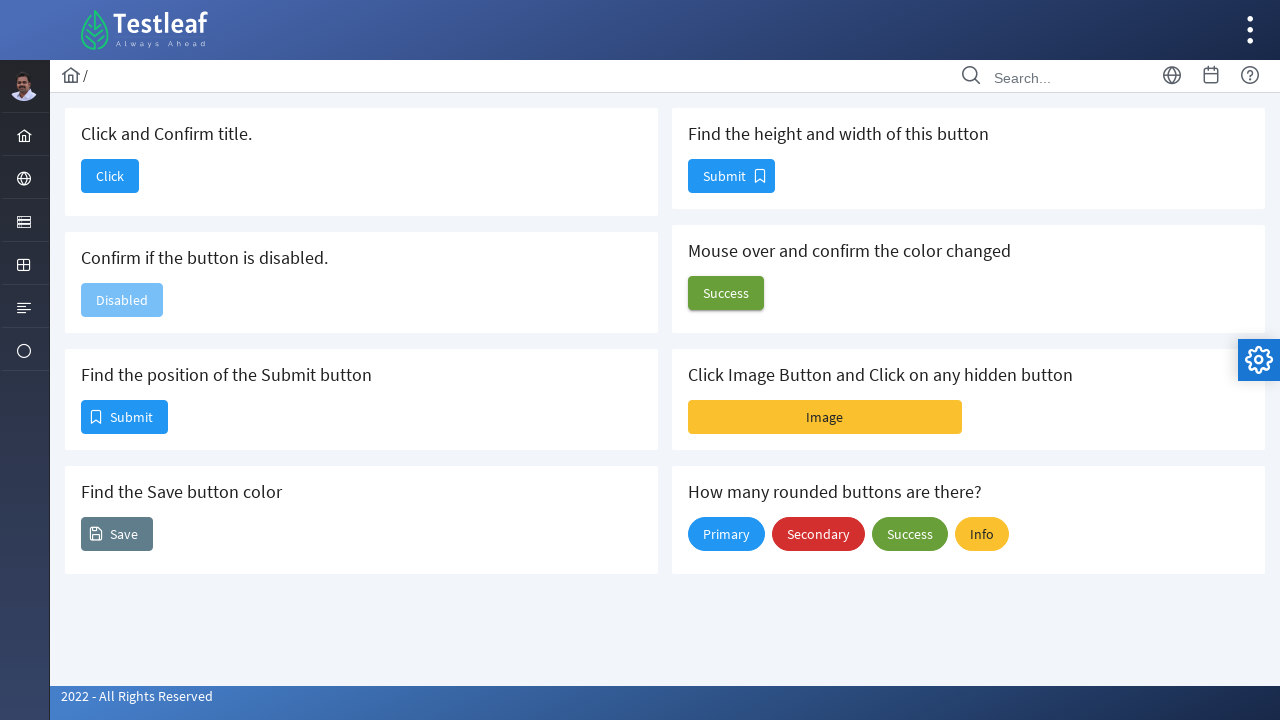

Located button to check visibility
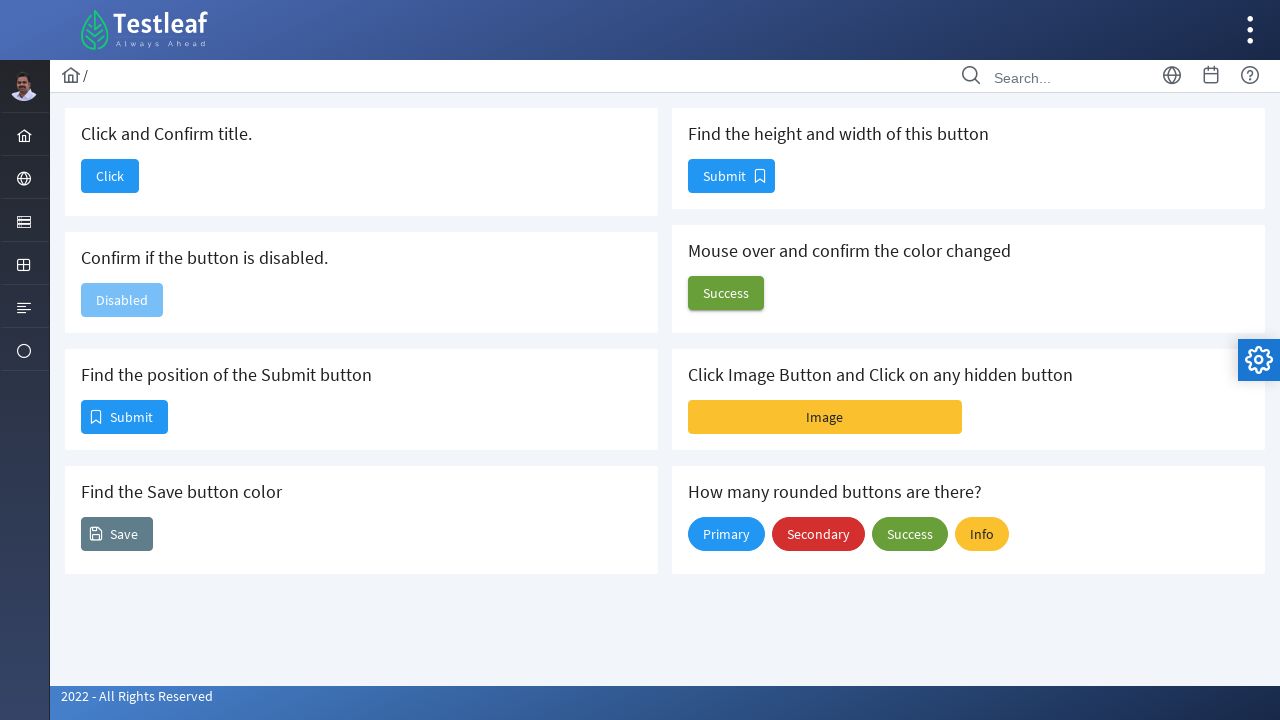

Checked button visibility: True
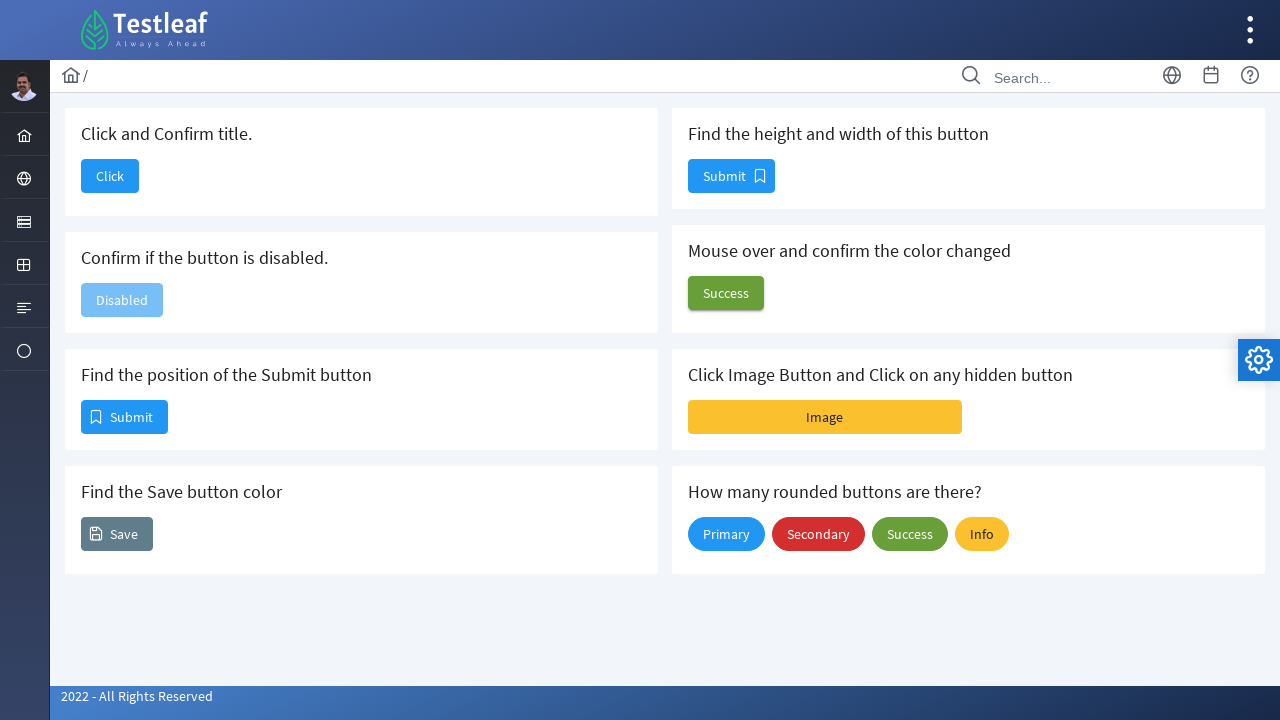

Located button to get position
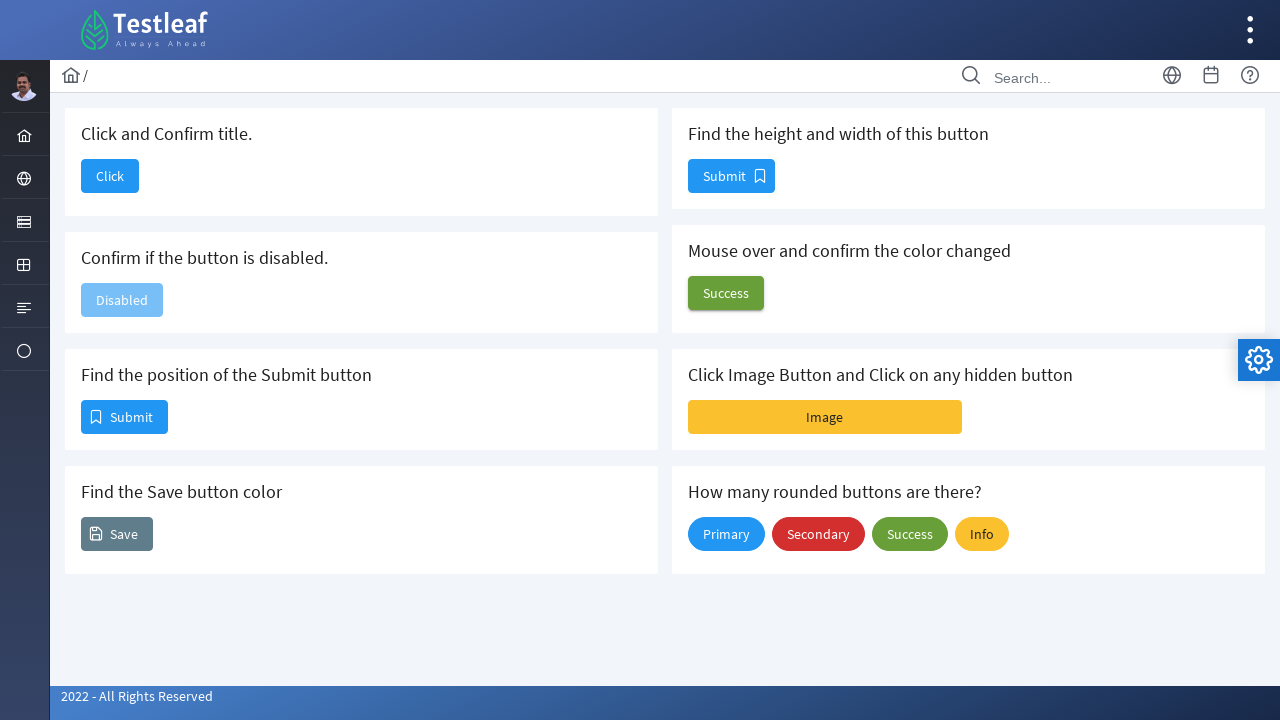

Retrieved button bounding box: X=82, Y=401
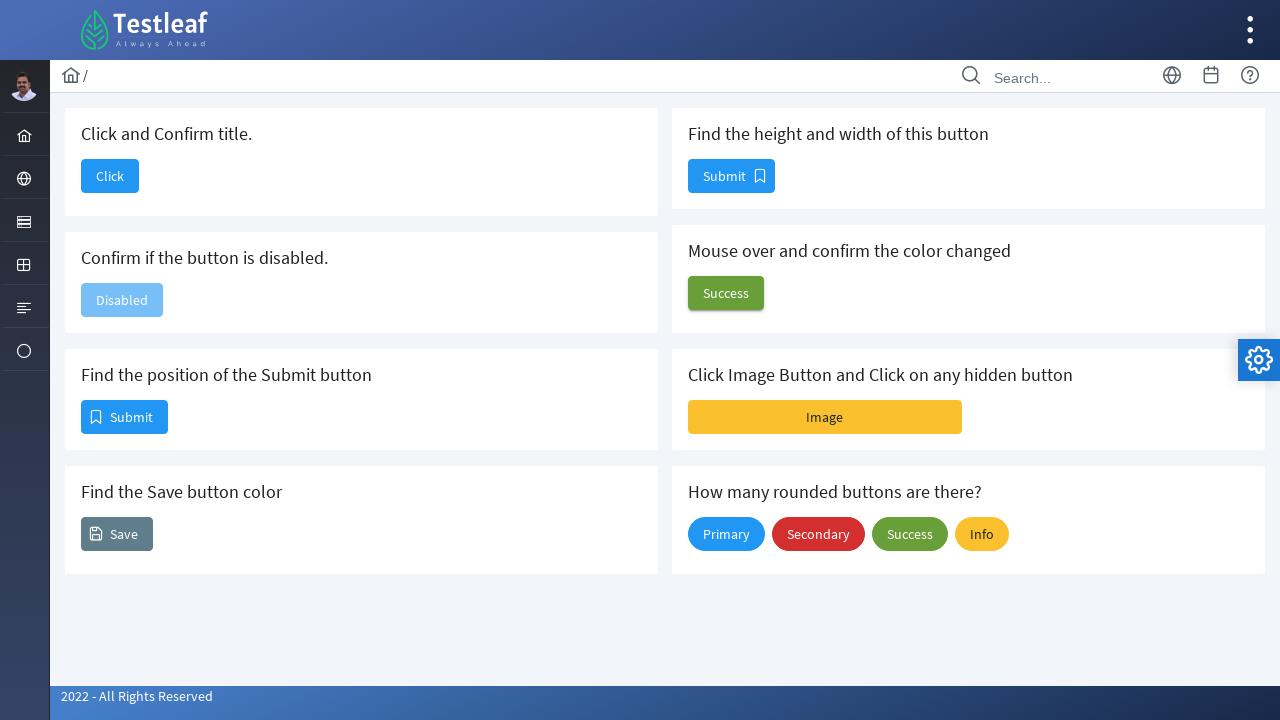

Located element to get background color
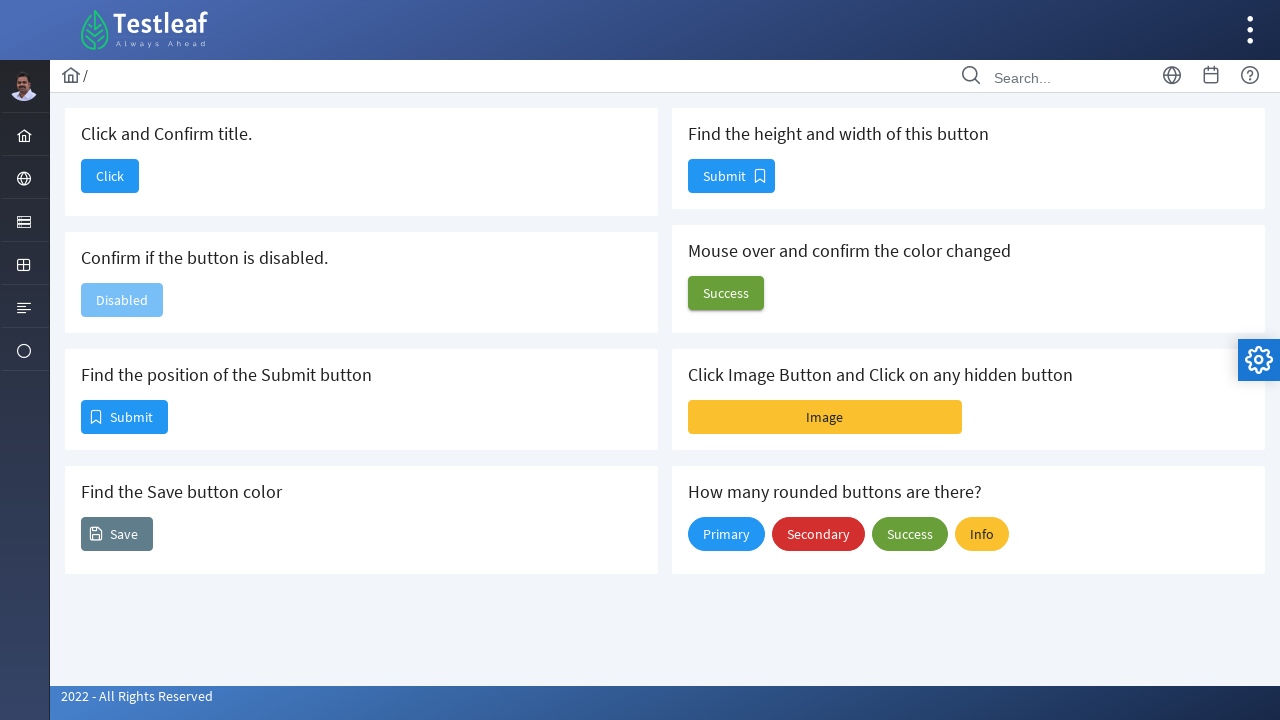

Retrieved background color: rgba(0, 0, 0, 0)
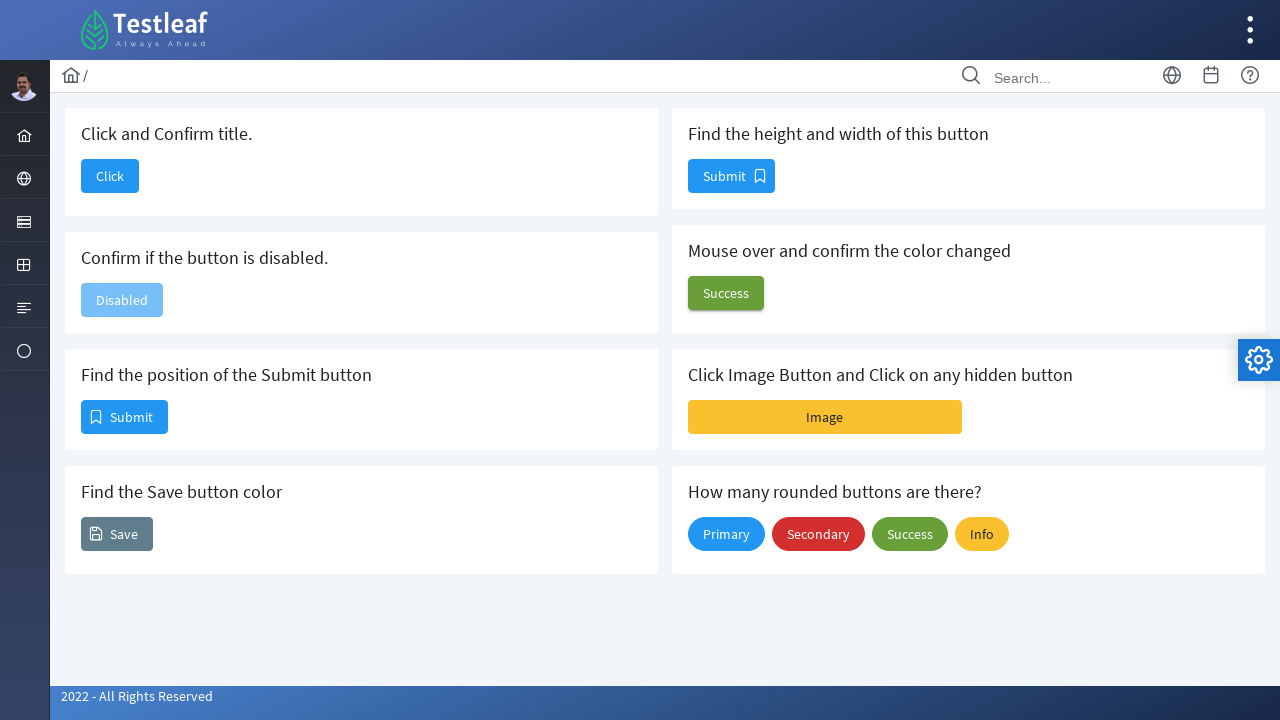

Located button to get dimensions
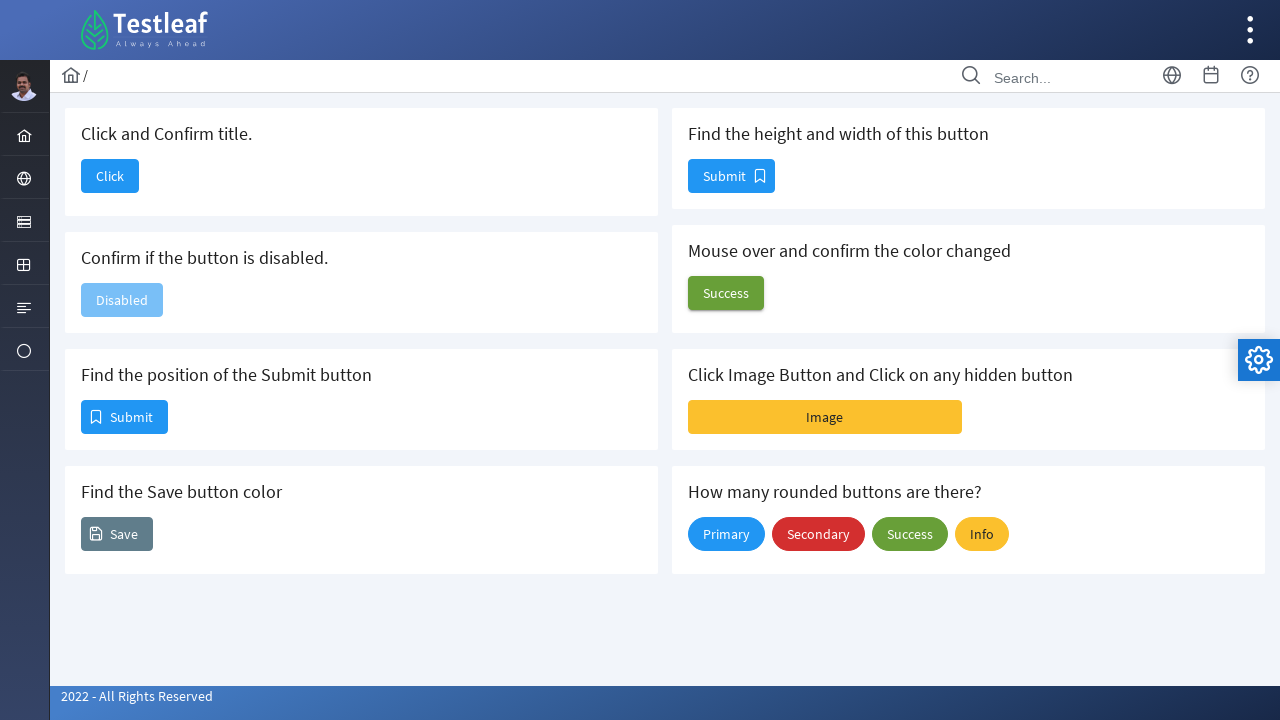

Retrieved button dimensions: Width=87, Height=34
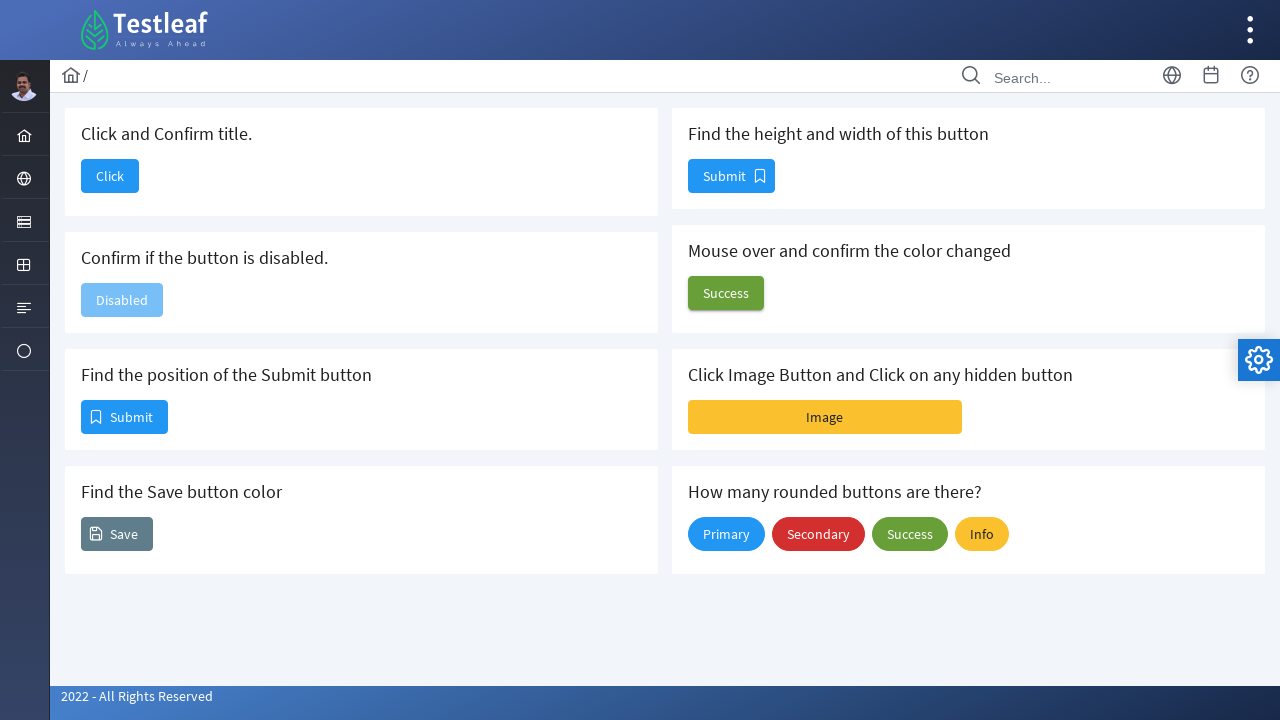

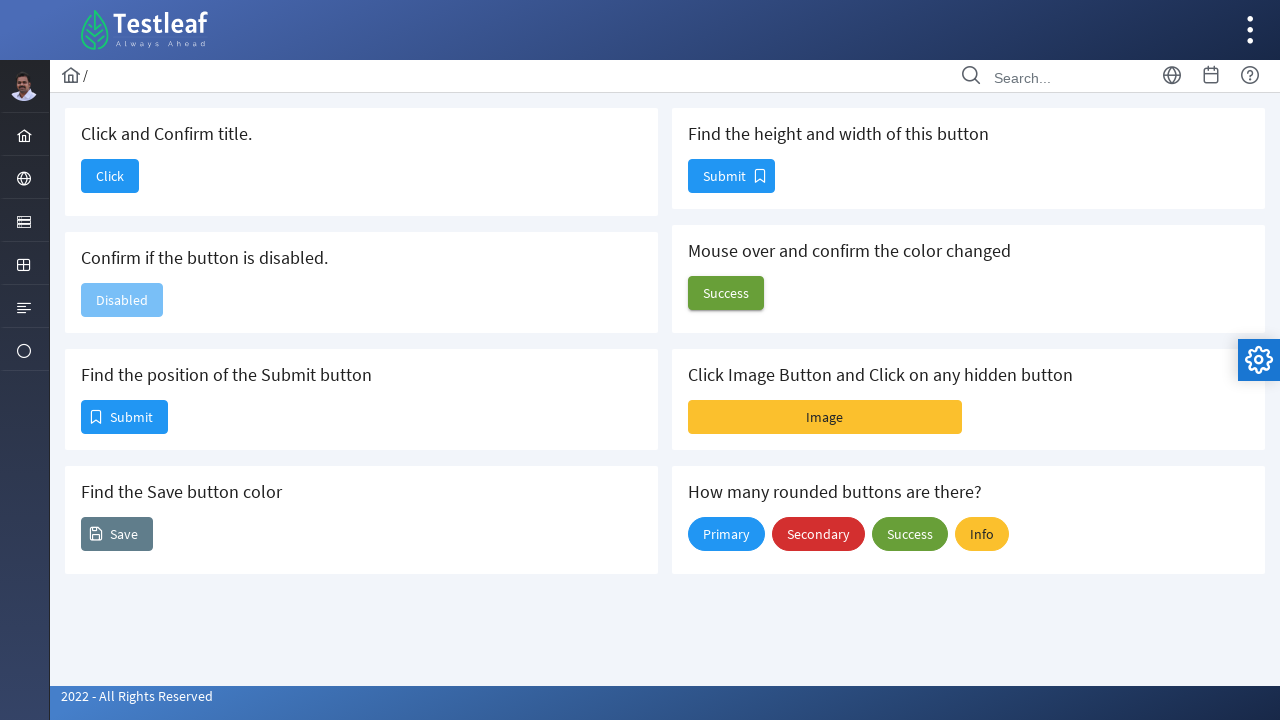